Tests right-click context menu functionality by right-clicking on a button, hovering over the "Quit" option, clicking it, and handling the resulting alert

Starting URL: http://swisnl.github.io/jQuery-contextMenu/demo.html

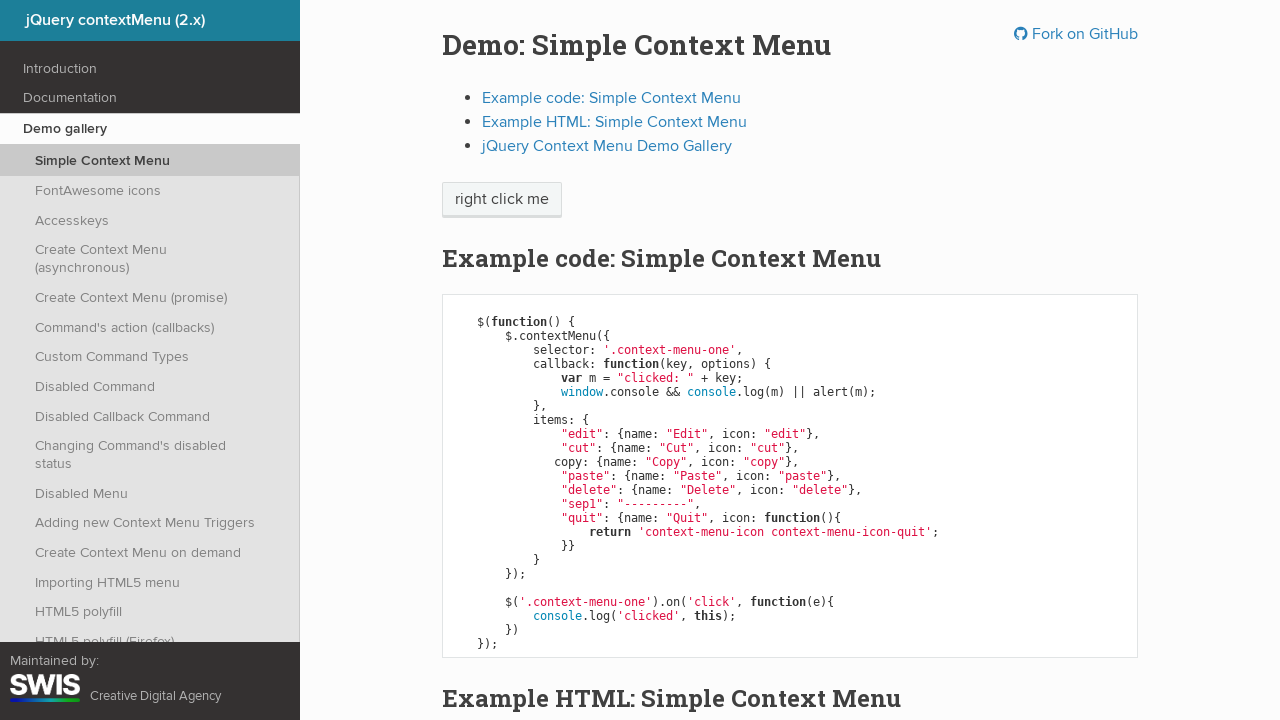

Right-clicked on context menu button at (502, 200) on span.context-menu-one.btn.btn-neutral
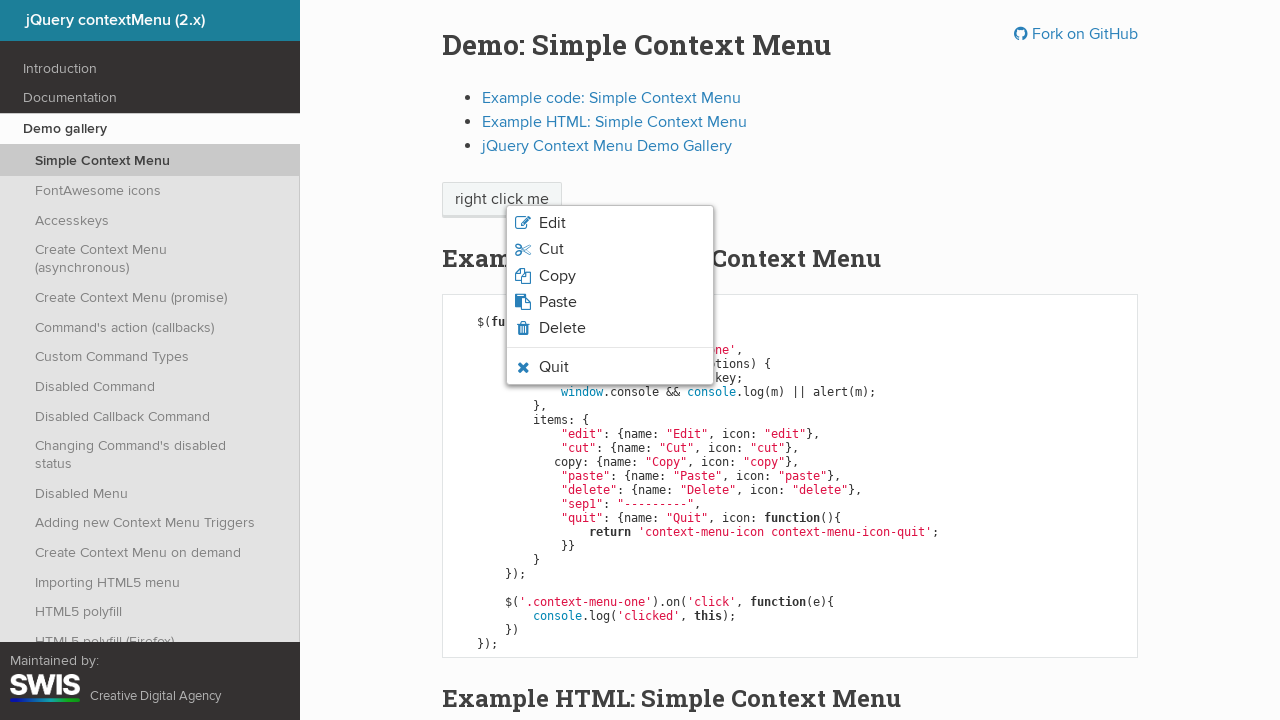

Context menu appeared with Quit option visible
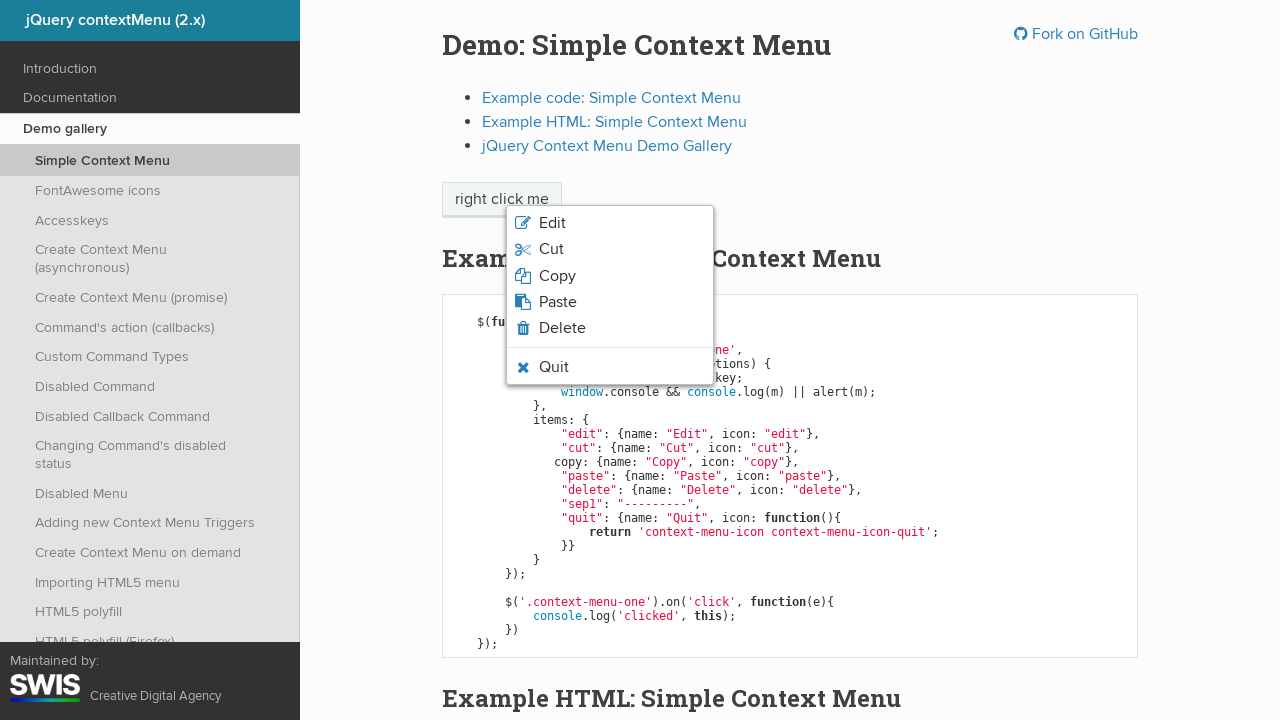

Hovered over the Quit option at (610, 367) on .context-menu-icon-quit
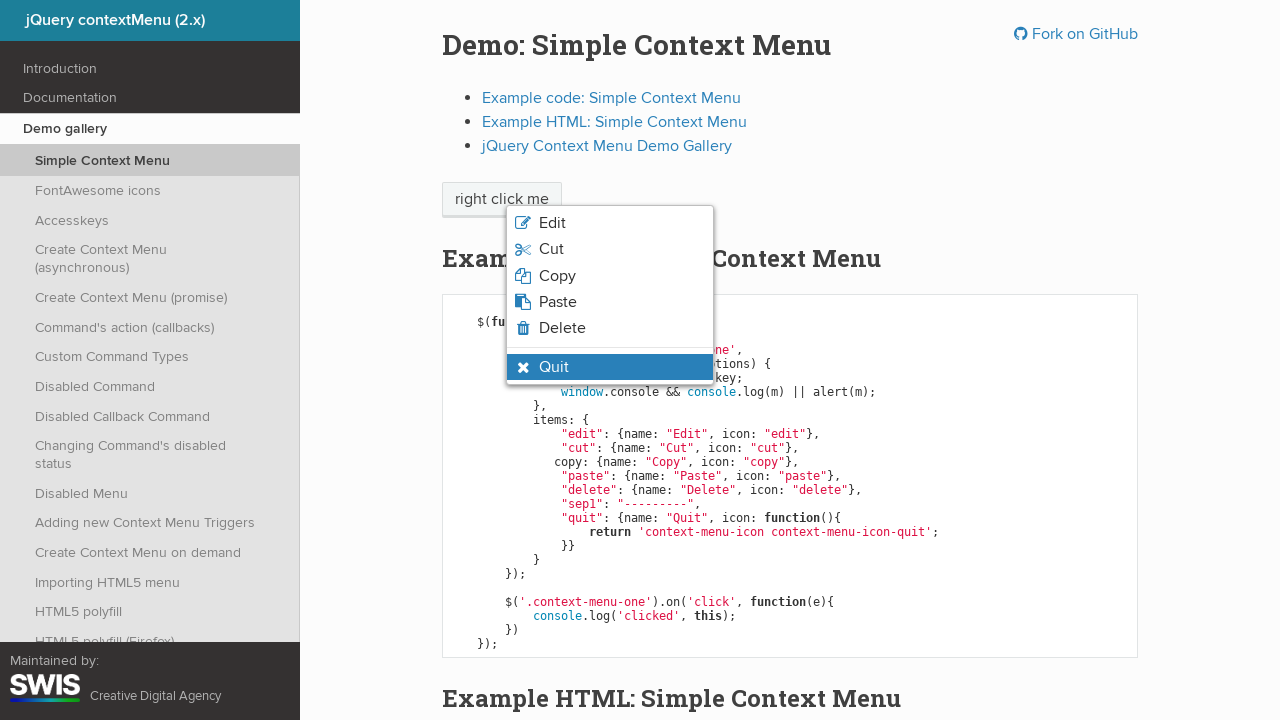

Clicked on the Quit option at (610, 367) on .context-menu-icon-quit
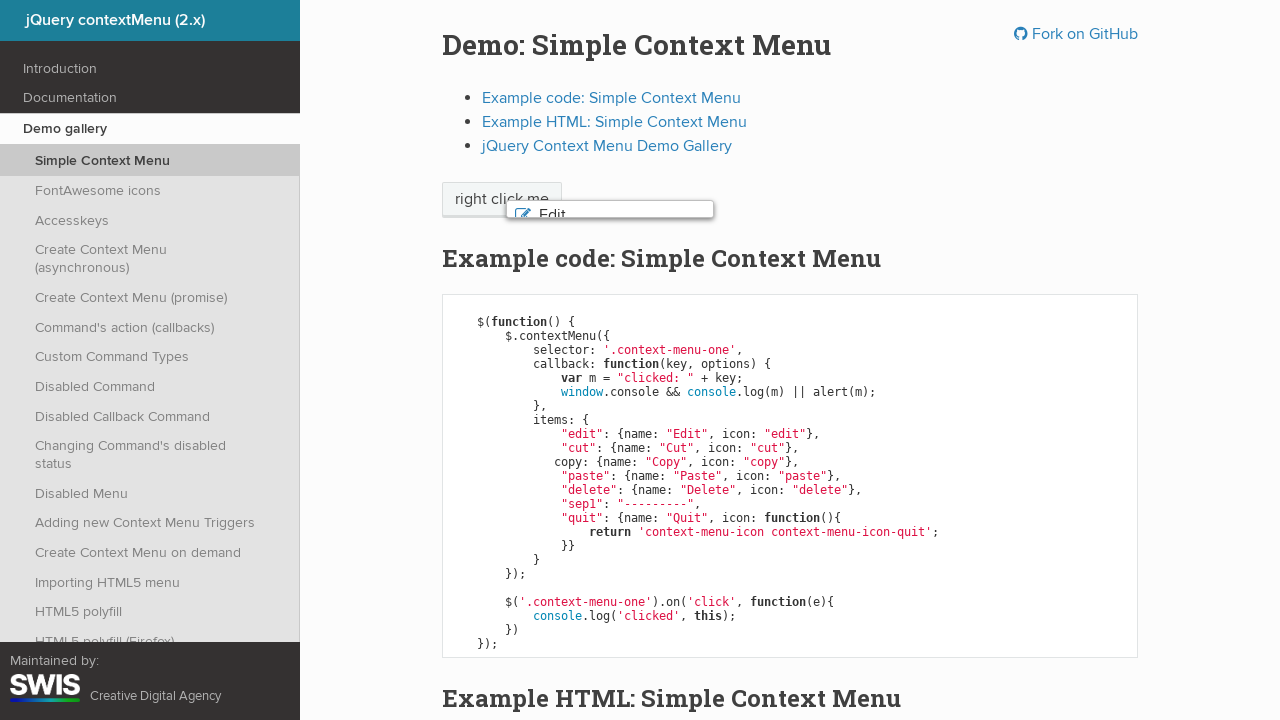

Alert dialog accepted
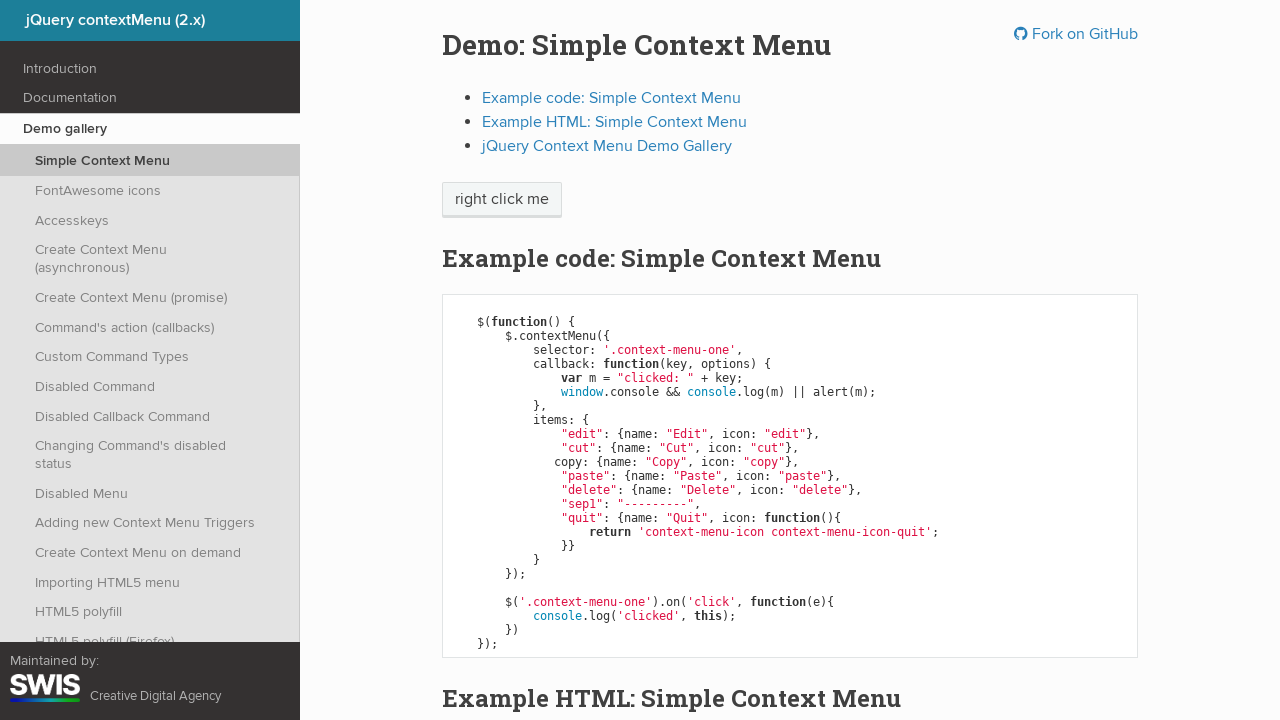

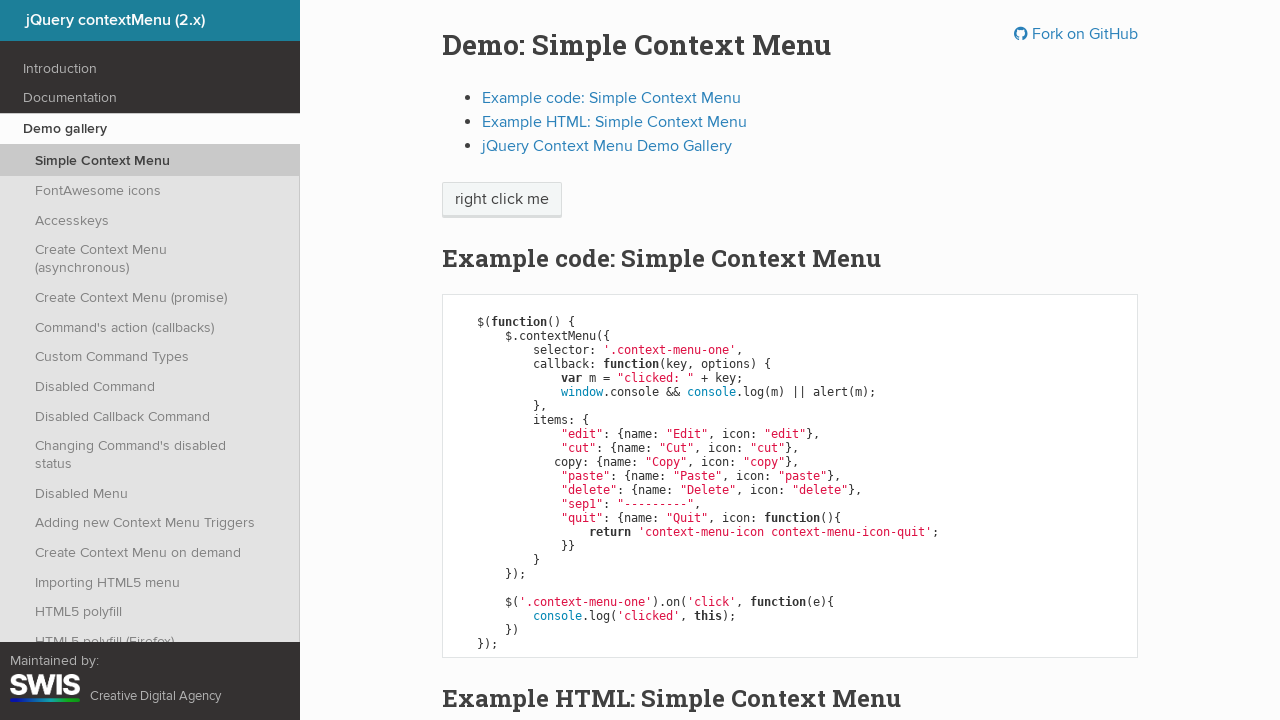